Tests that the browser back button works correctly with filter navigation.

Starting URL: https://demo.playwright.dev/todomvc

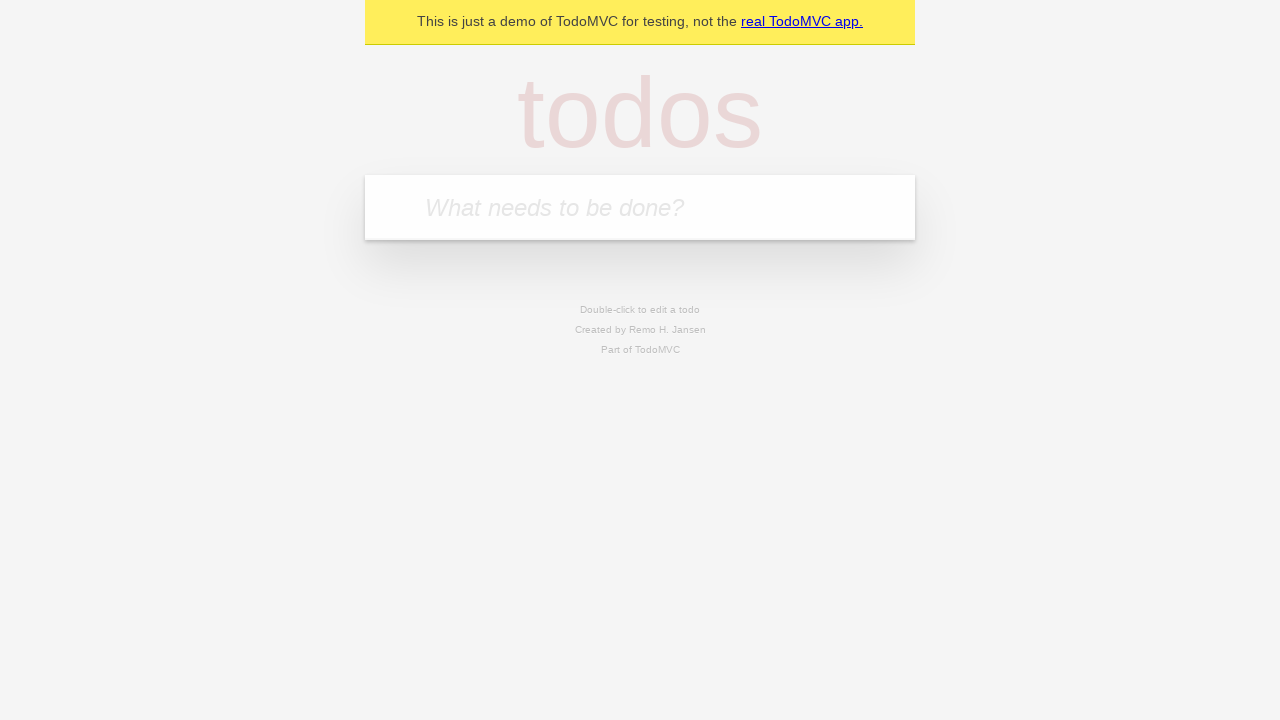

Located the 'What needs to be done?' input field
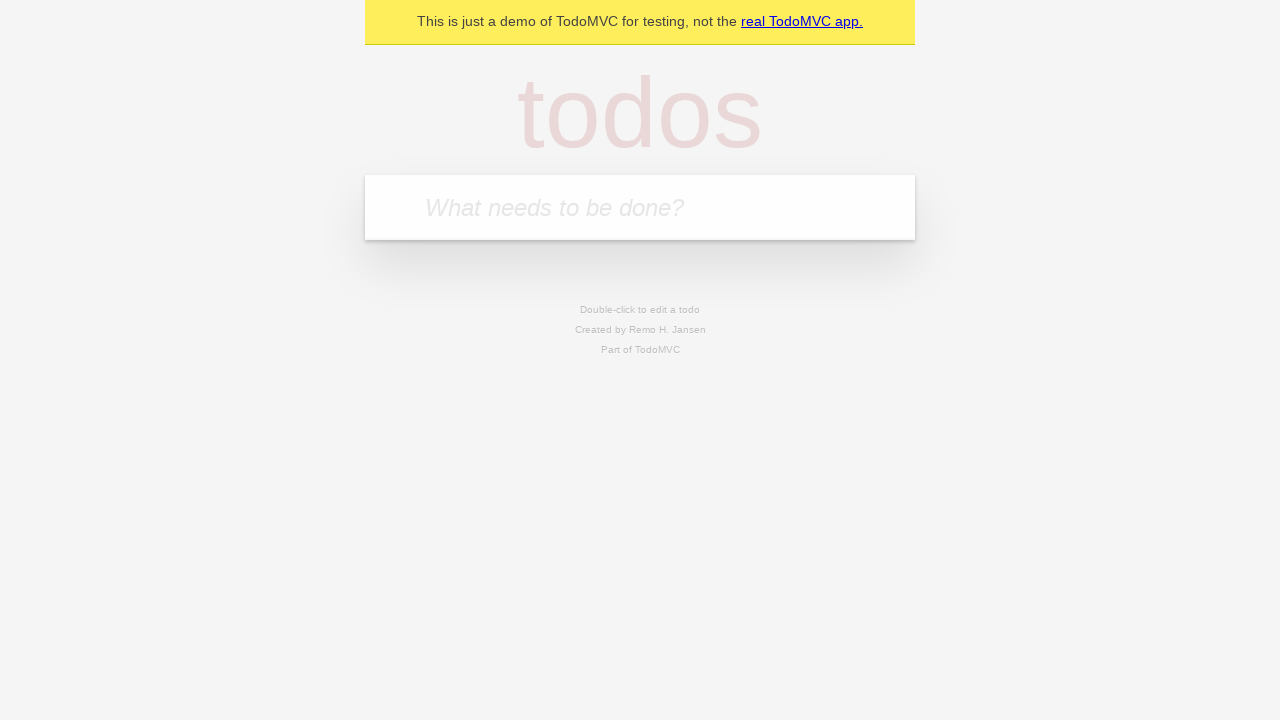

Filled todo input with 'buy some cheese' on internal:attr=[placeholder="What needs to be done?"i]
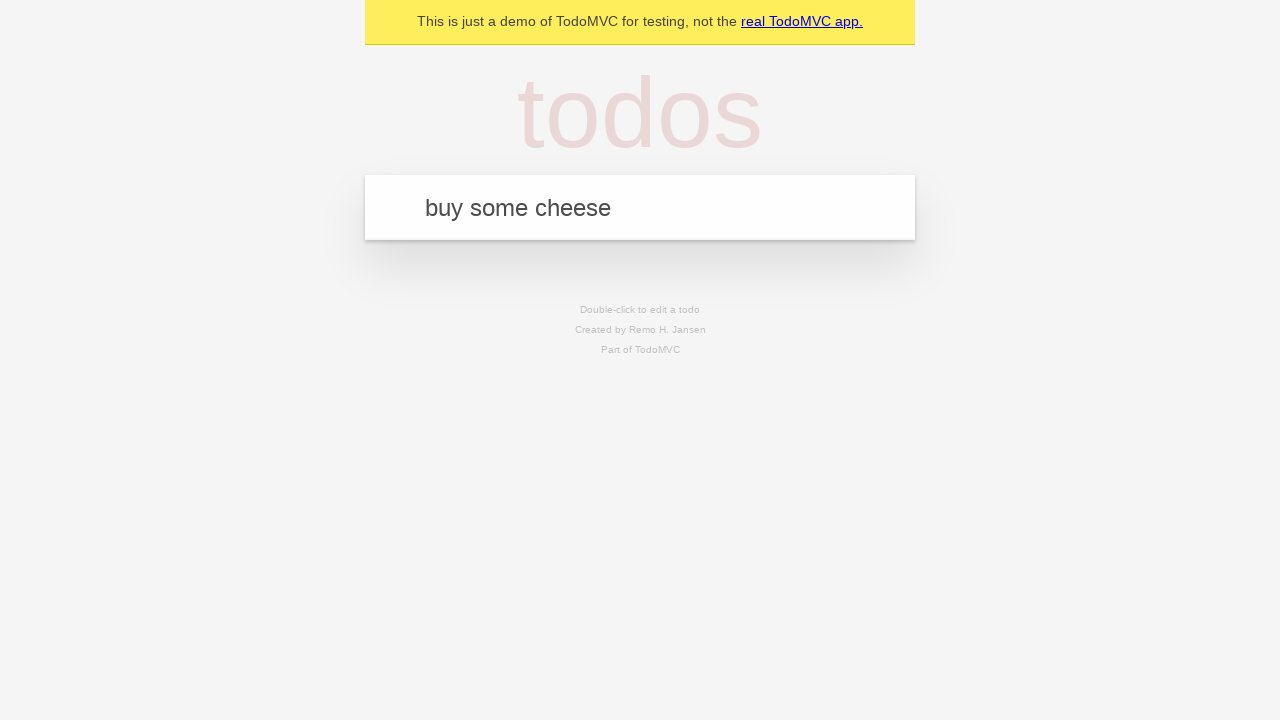

Pressed Enter to create todo 'buy some cheese' on internal:attr=[placeholder="What needs to be done?"i]
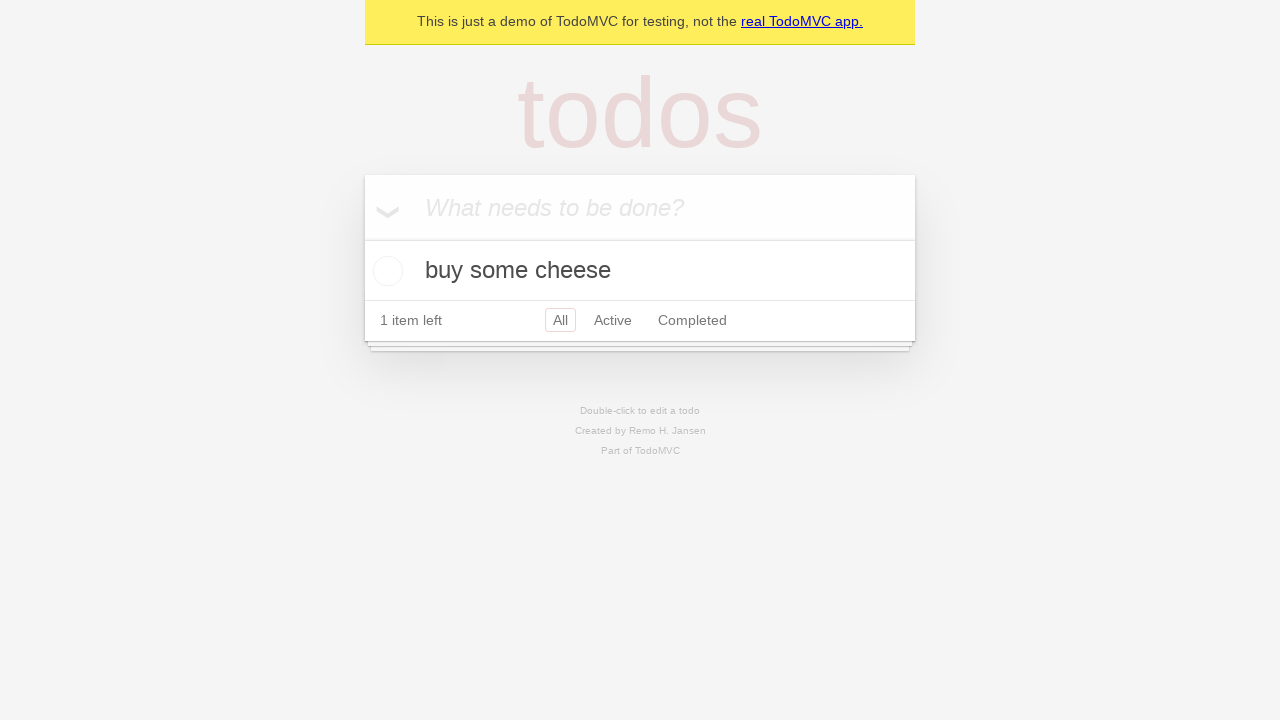

Filled todo input with 'feed the cat' on internal:attr=[placeholder="What needs to be done?"i]
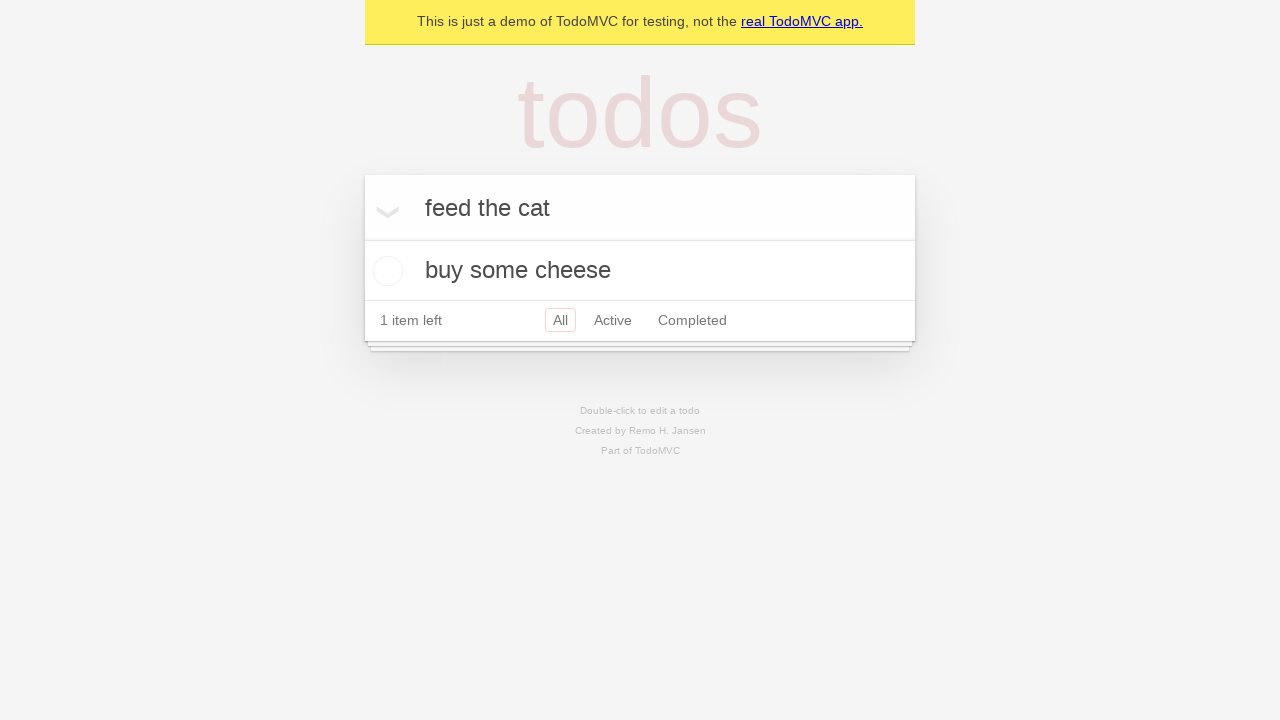

Pressed Enter to create todo 'feed the cat' on internal:attr=[placeholder="What needs to be done?"i]
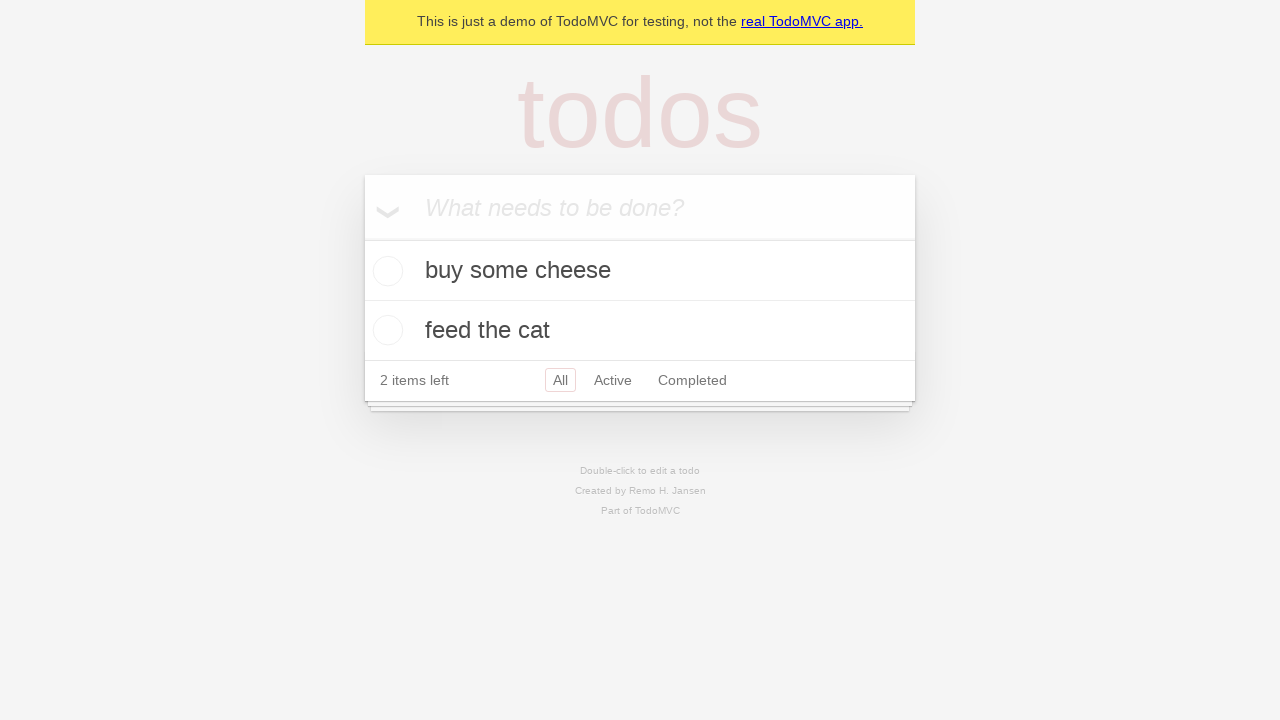

Filled todo input with 'book a doctors appointment' on internal:attr=[placeholder="What needs to be done?"i]
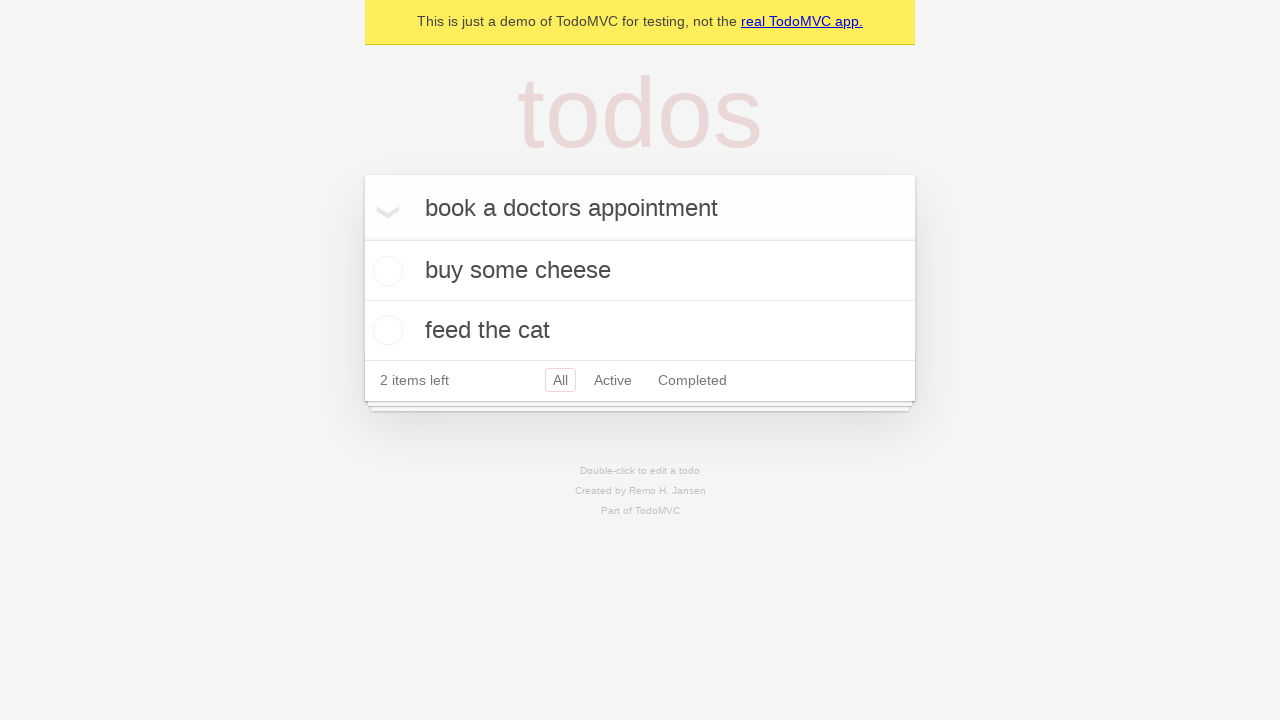

Pressed Enter to create todo 'book a doctors appointment' on internal:attr=[placeholder="What needs to be done?"i]
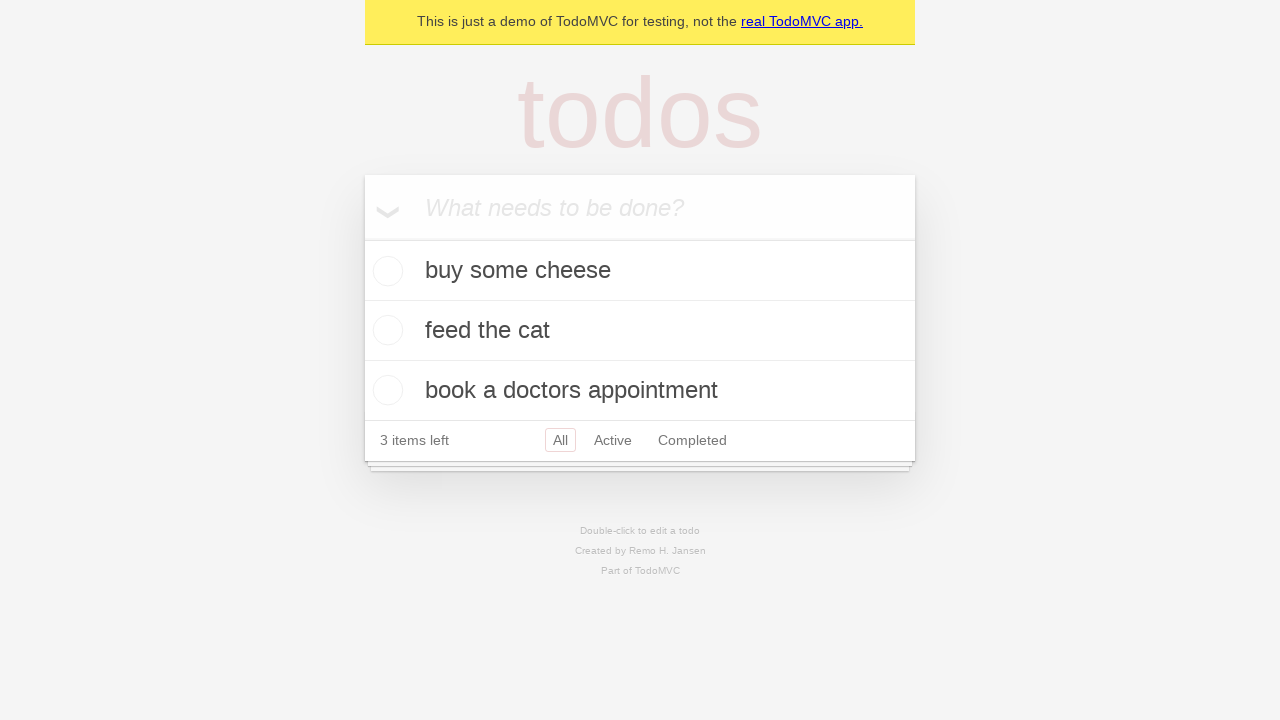

All three todos have been created and are visible
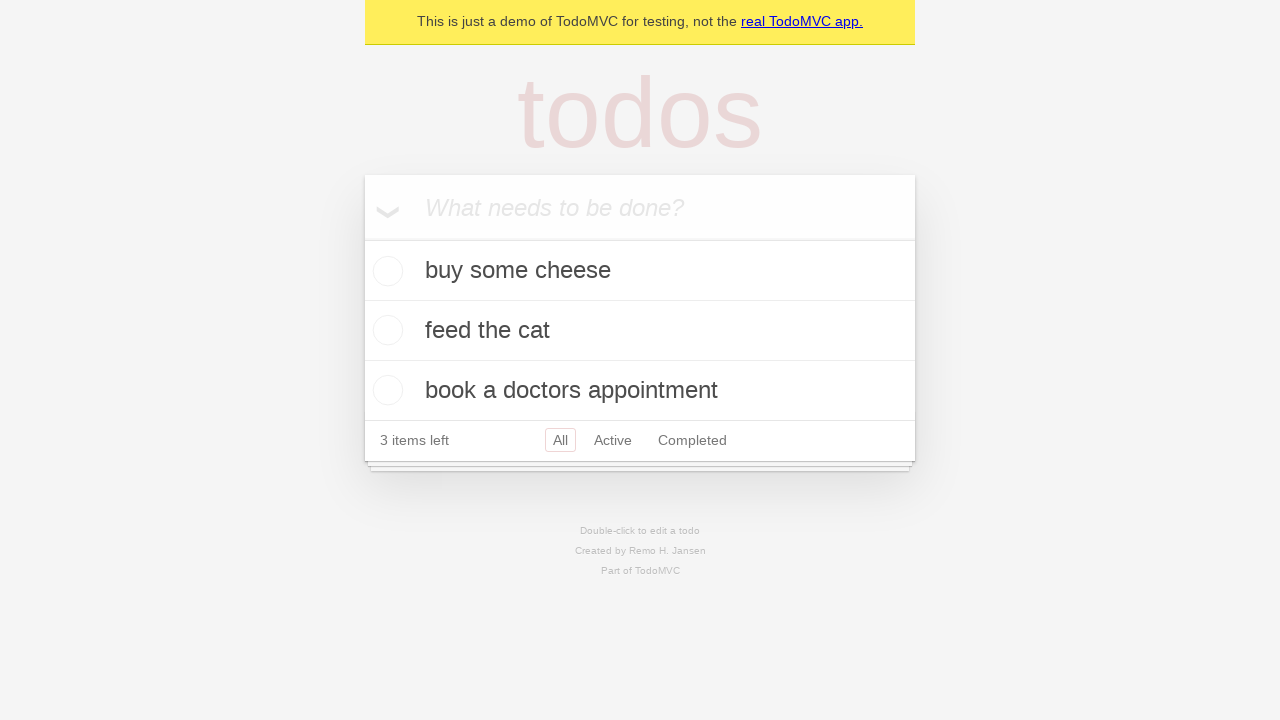

Checked the checkbox for the second todo item 'feed the cat' at (385, 330) on [data-testid='todo-item'] >> nth=1 >> internal:role=checkbox
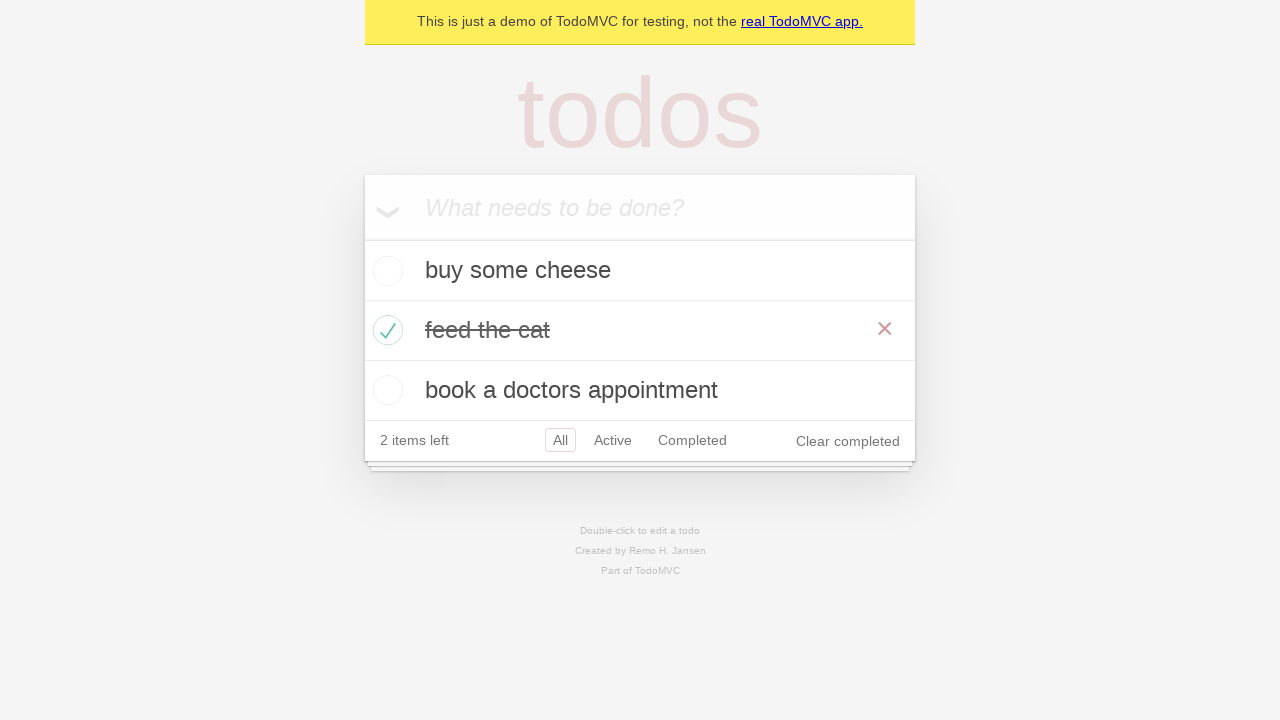

Clicked the 'All' filter to show all todos at (560, 440) on internal:role=link[name="All"i]
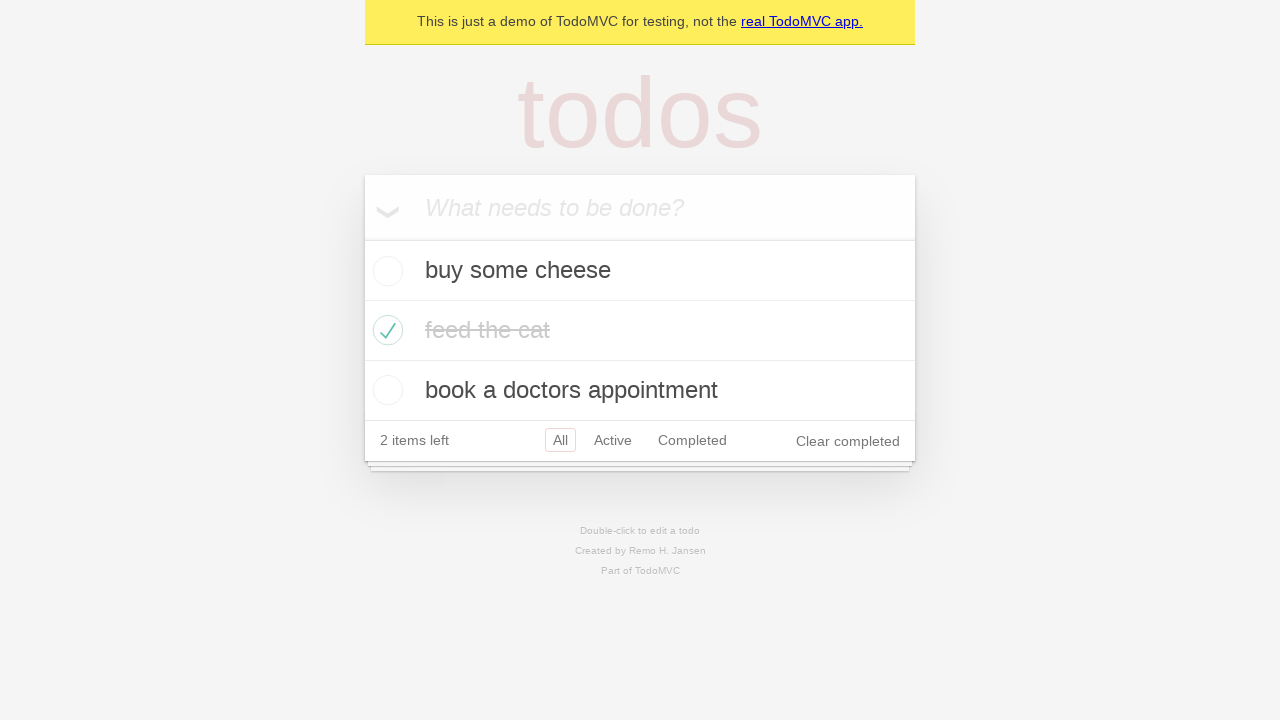

Clicked the 'Active' filter to show only active todos at (613, 440) on internal:role=link[name="Active"i]
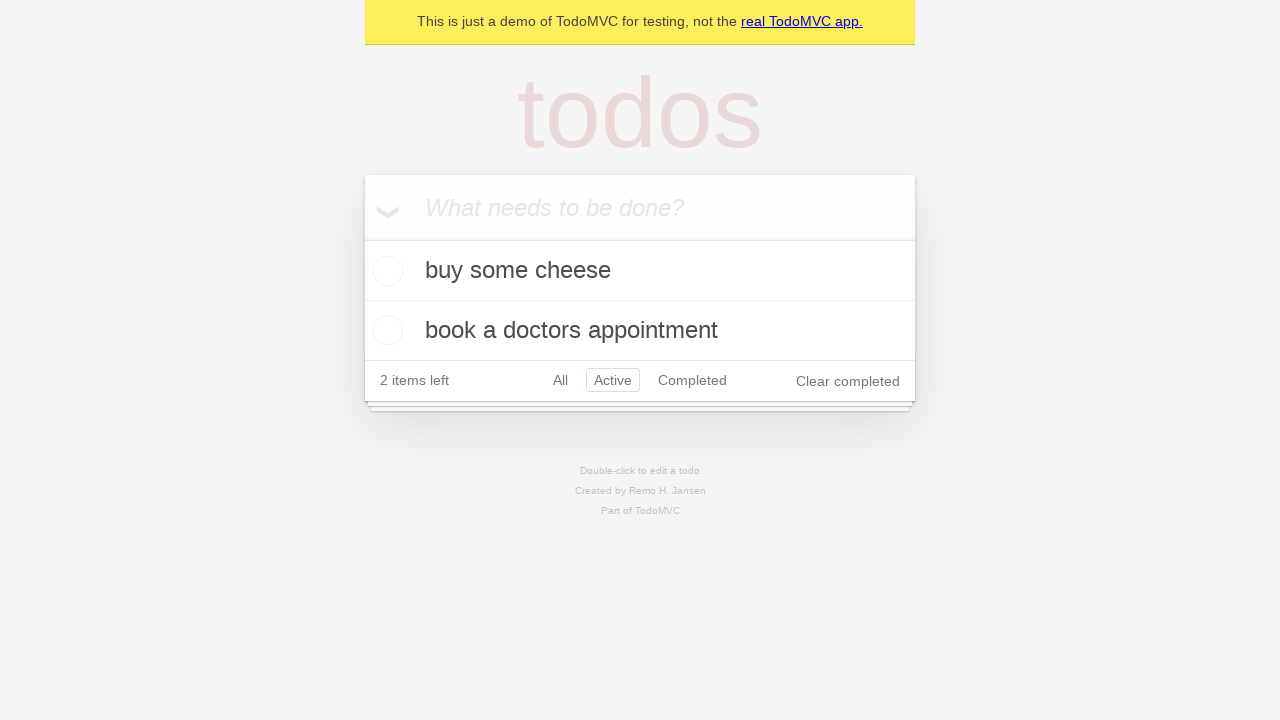

Clicked the 'Completed' filter to show only completed todos at (692, 380) on internal:role=link[name="Completed"i]
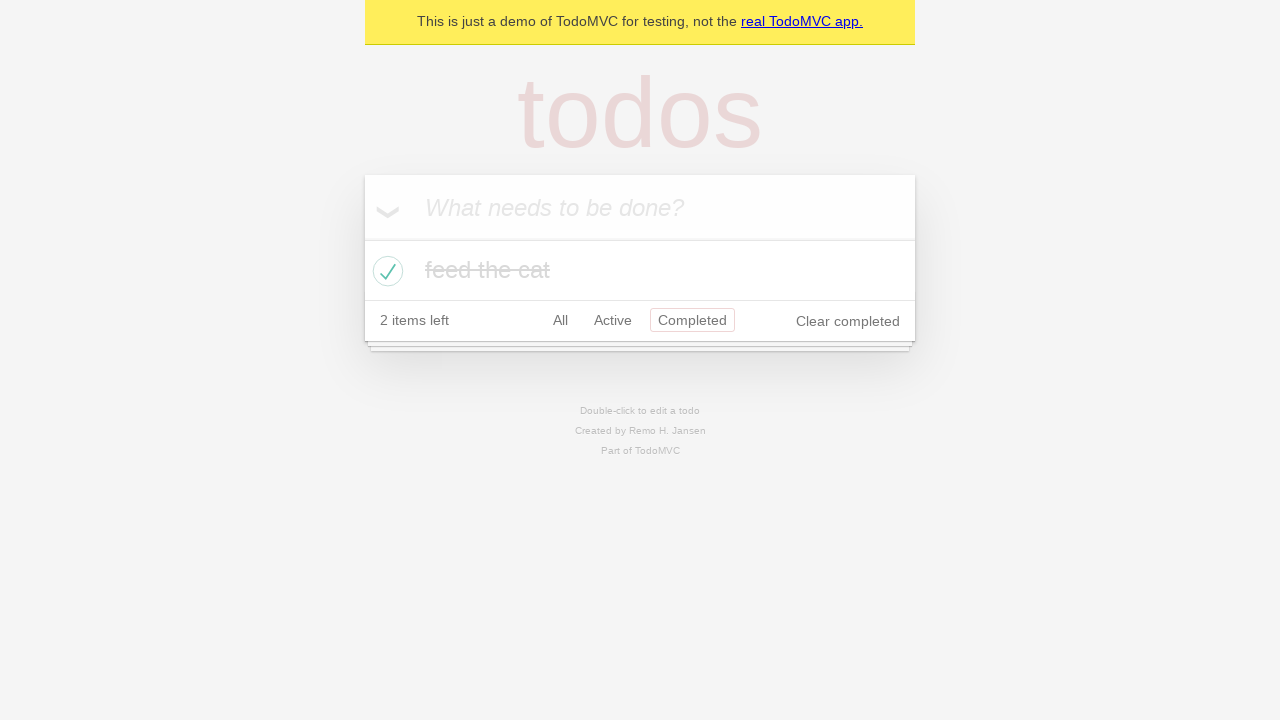

Navigated back using browser back button from Completed filter
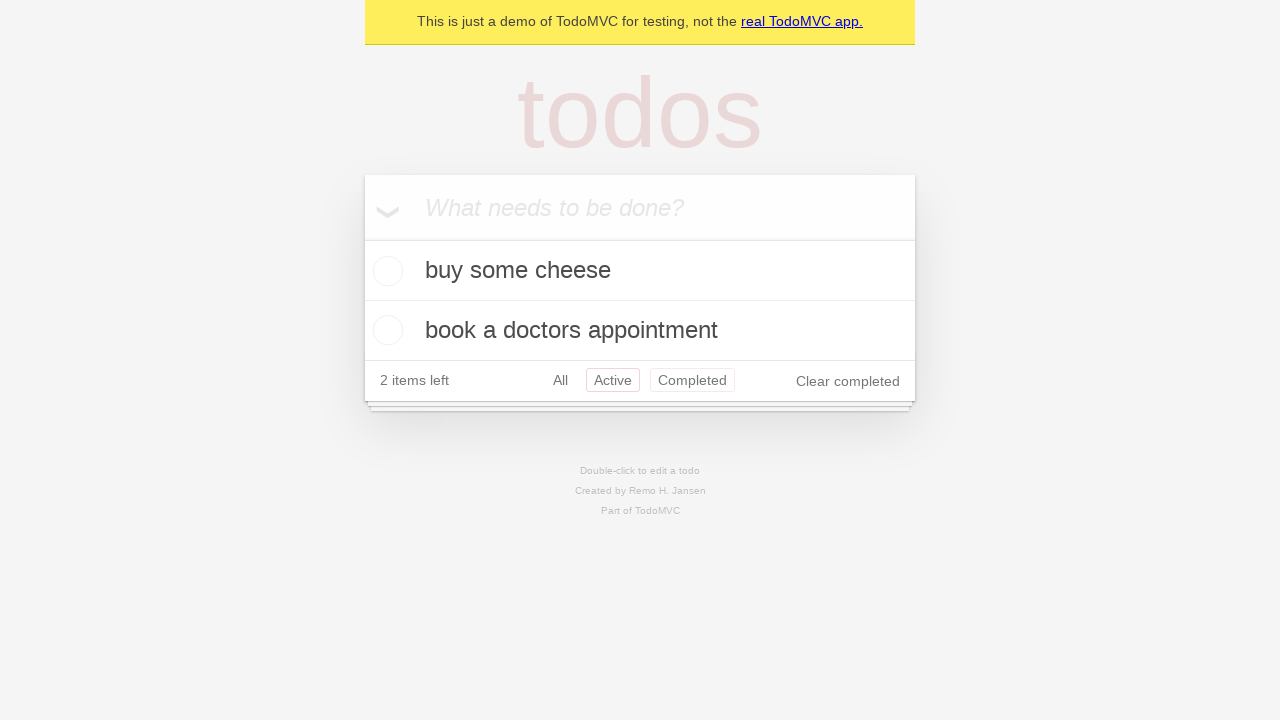

Navigated back using browser back button from Active filter
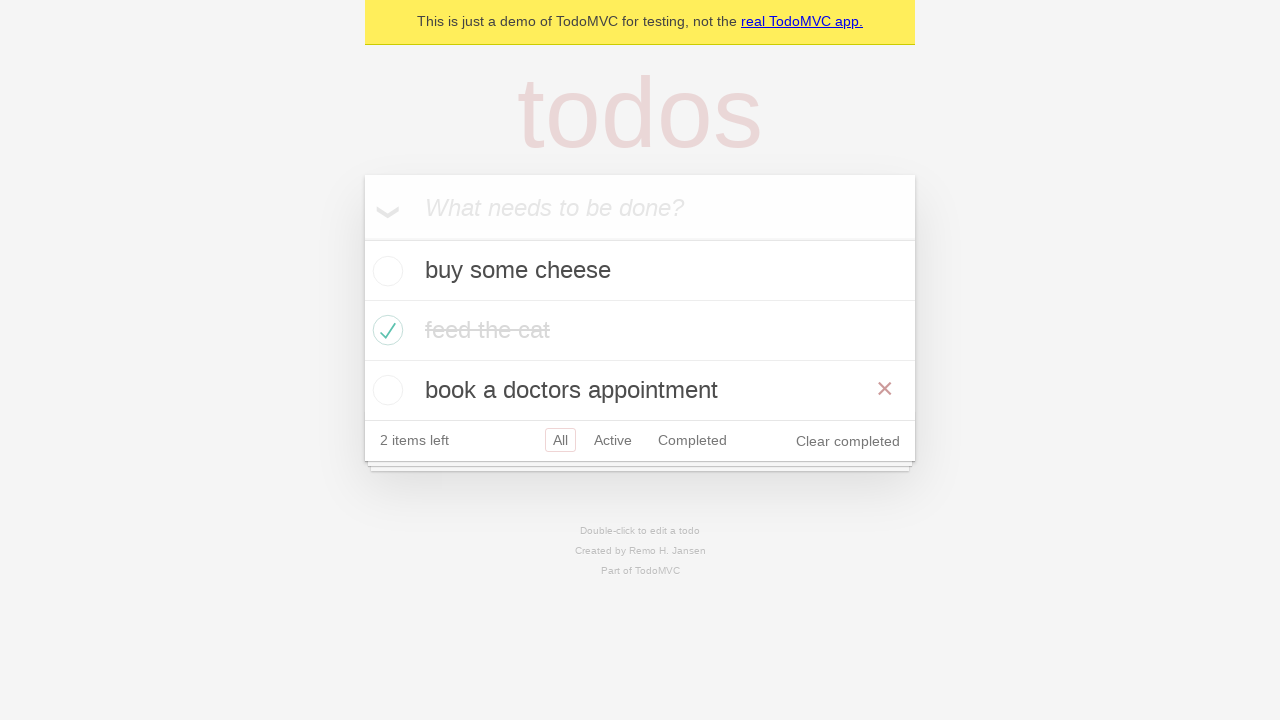

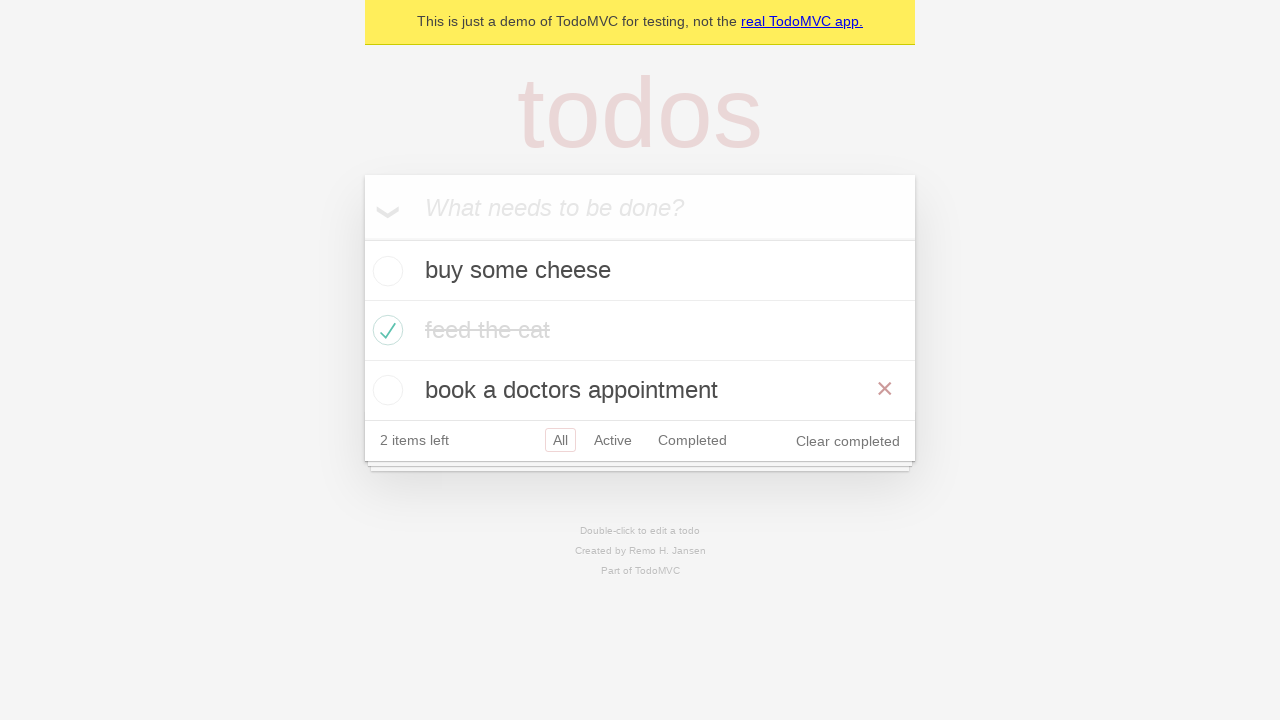